Tests a registration form by filling out various input fields including text inputs, radio buttons, checkboxes, dropdowns, date picker, file upload, textarea, range slider, color picker, and hovering over a tooltip before submitting the form.

Starting URL: https://material.playwrightvn.com/

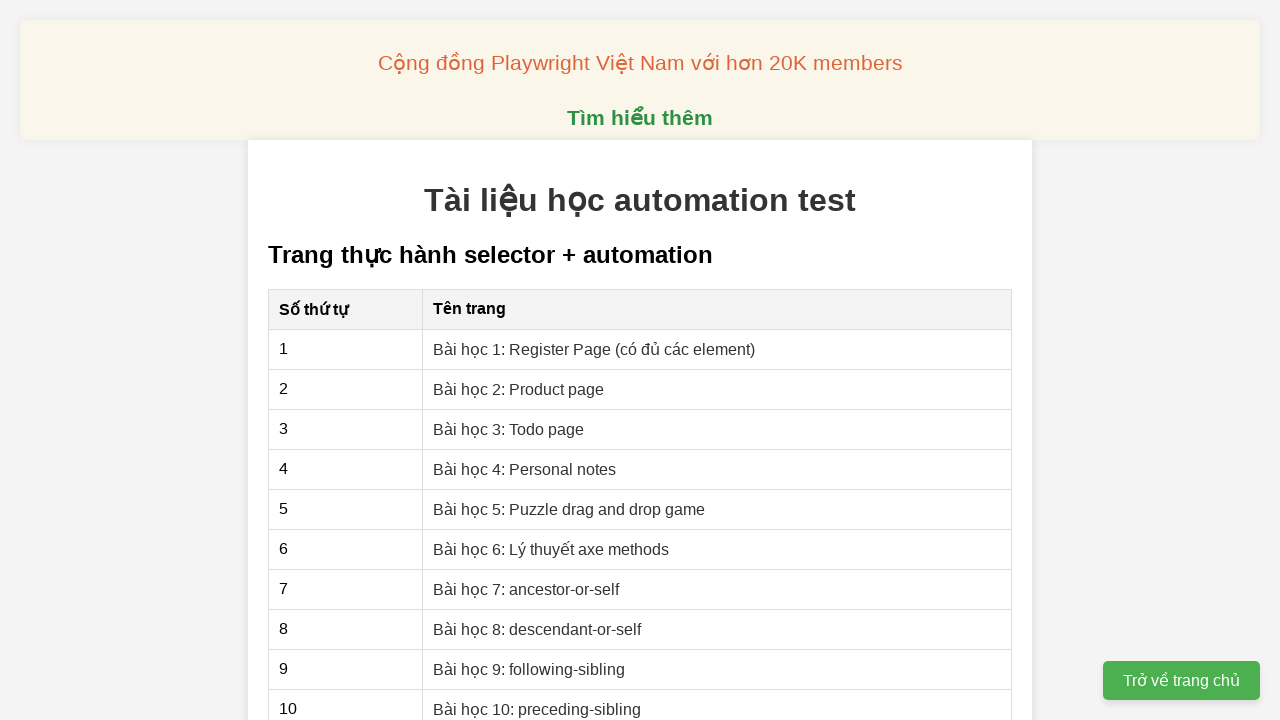

Clicked on Register Page lesson link at (594, 349) on xpath=//a[text()="Bài học 1: Register Page (có đủ các element)"]
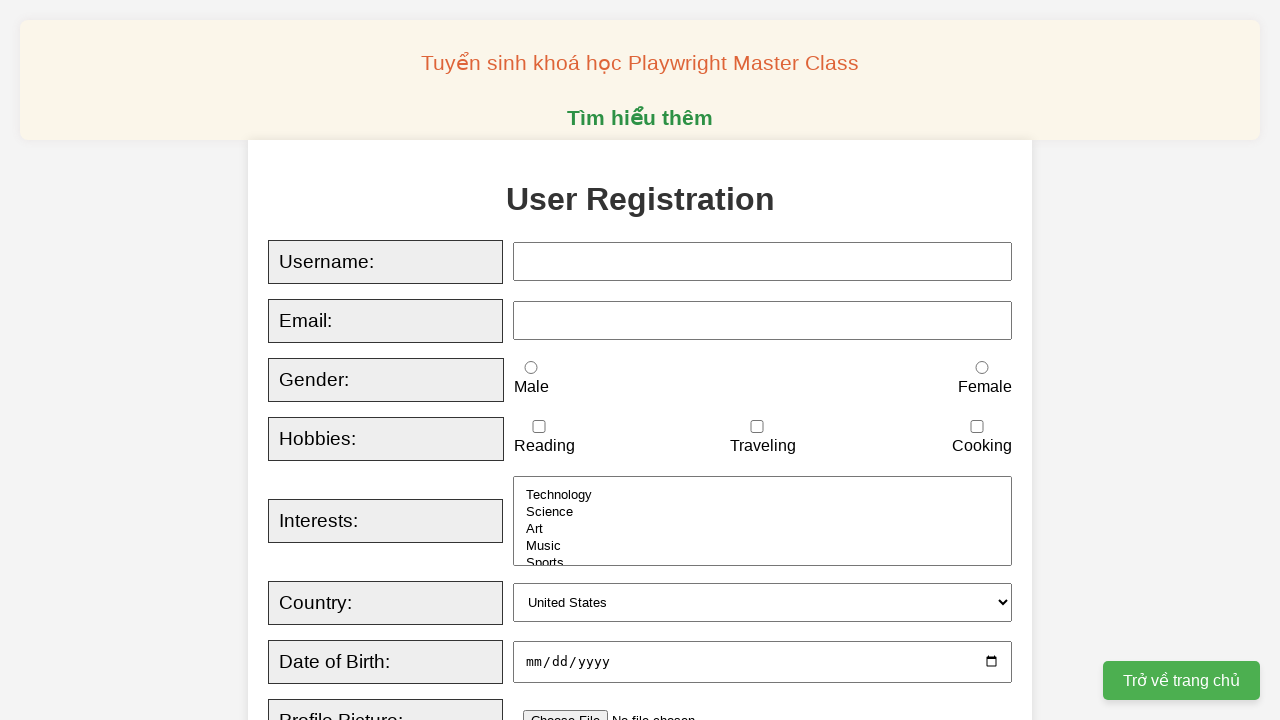

Entered username 'aram612' sequentially
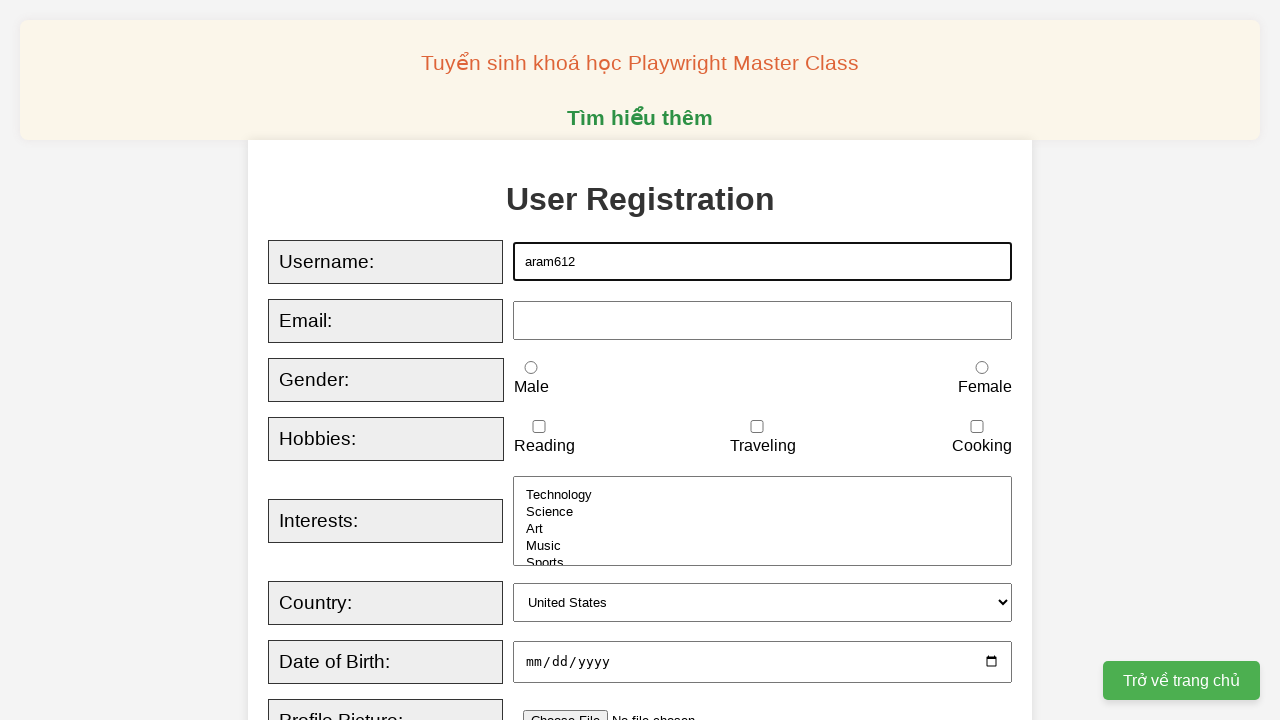

Entered email 'aram612@gmail.com' sequentially
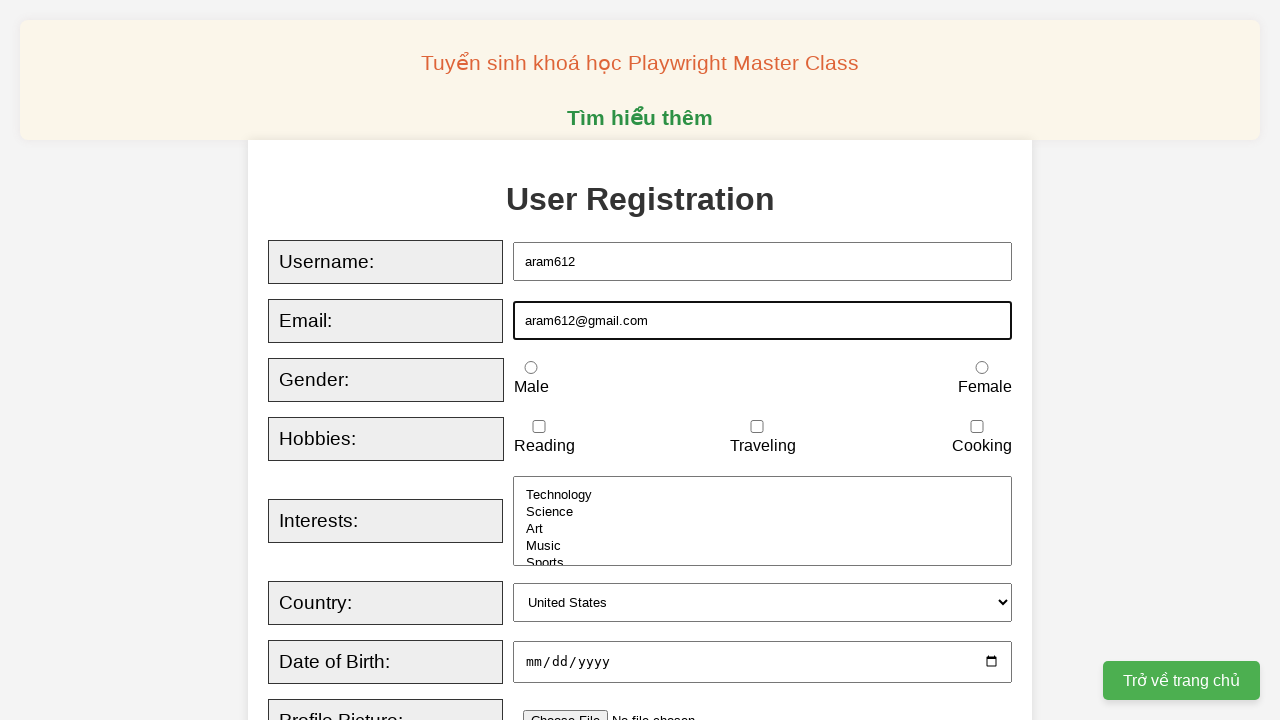

Selected male radio button at (531, 368) on xpath=//input[@id="male"]
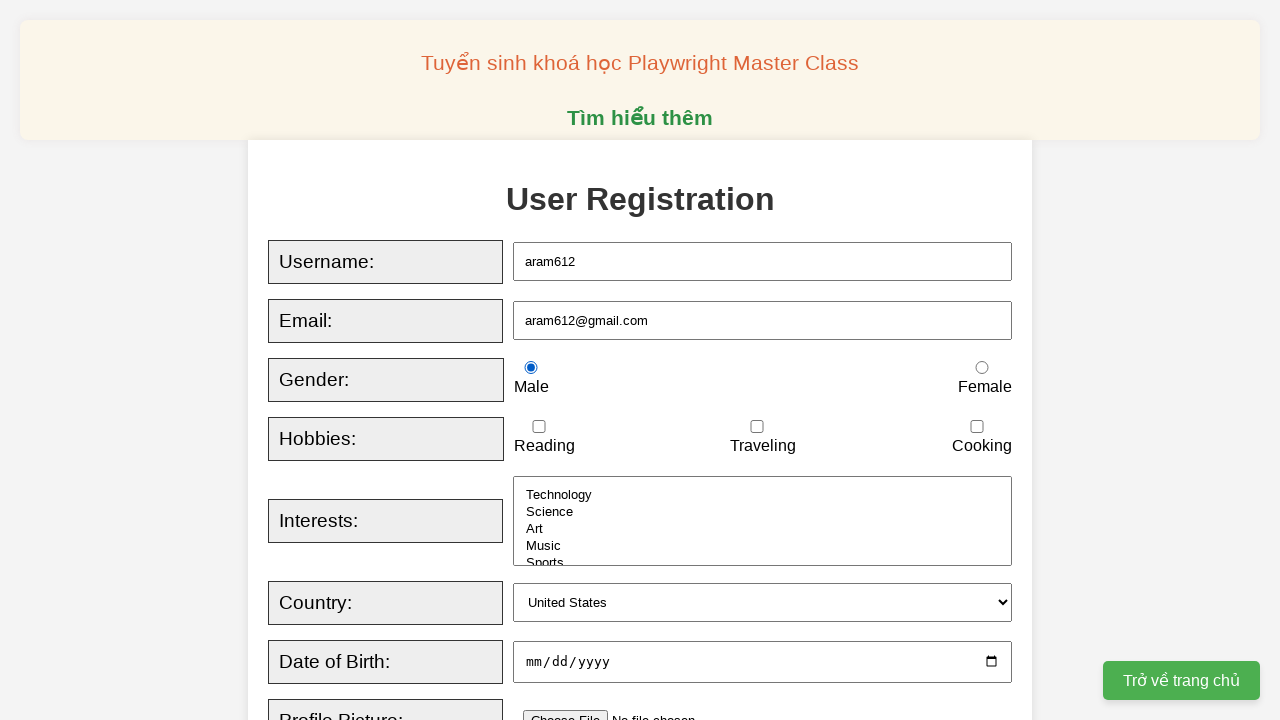

Checked reading hobby checkbox at (539, 427) on xpath=//input[@name="hobbies" and @value="reading"]
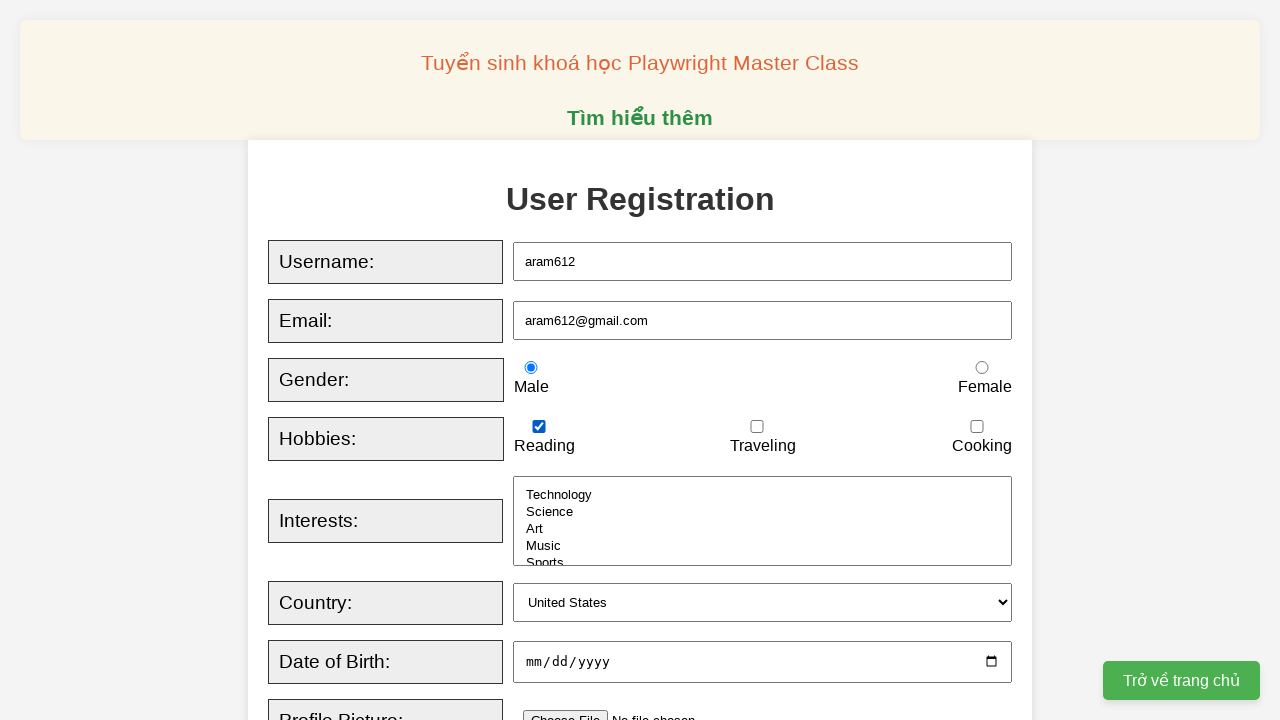

Selected interests dropdown option at index 1 on xpath=//select[@id="interests"]
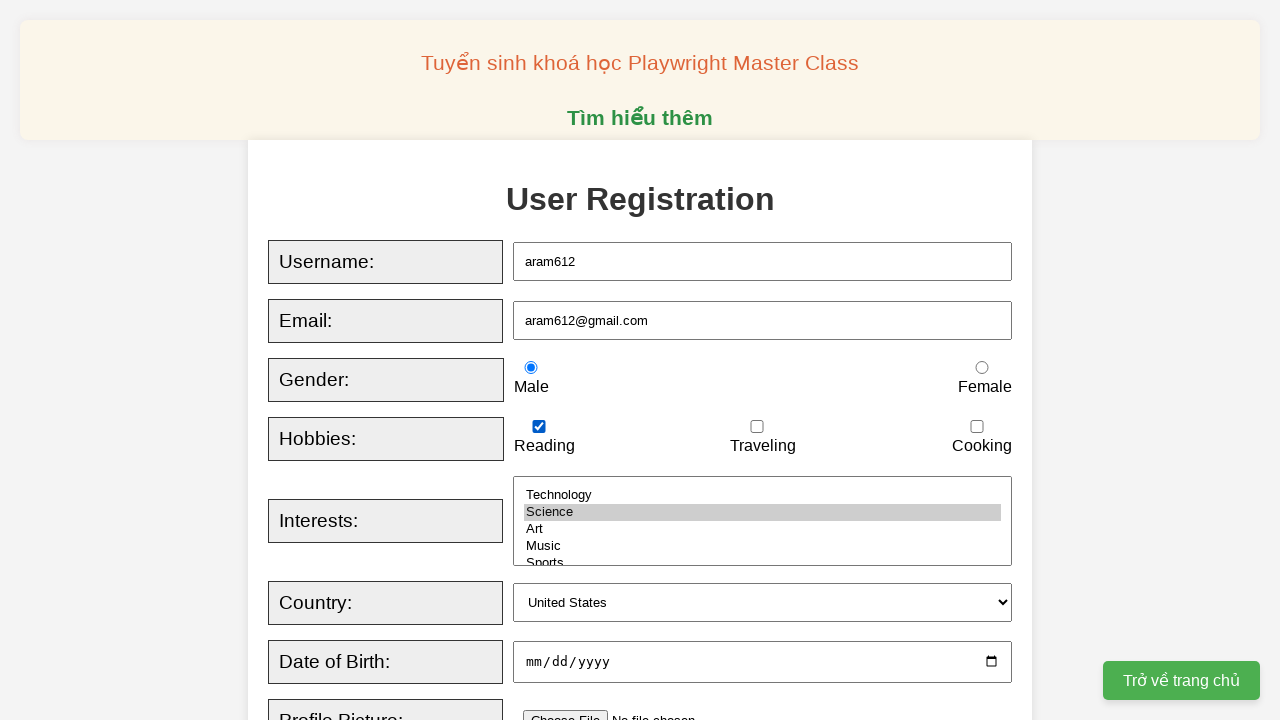

Selected UK from country dropdown on xpath=//select[@id="country"]
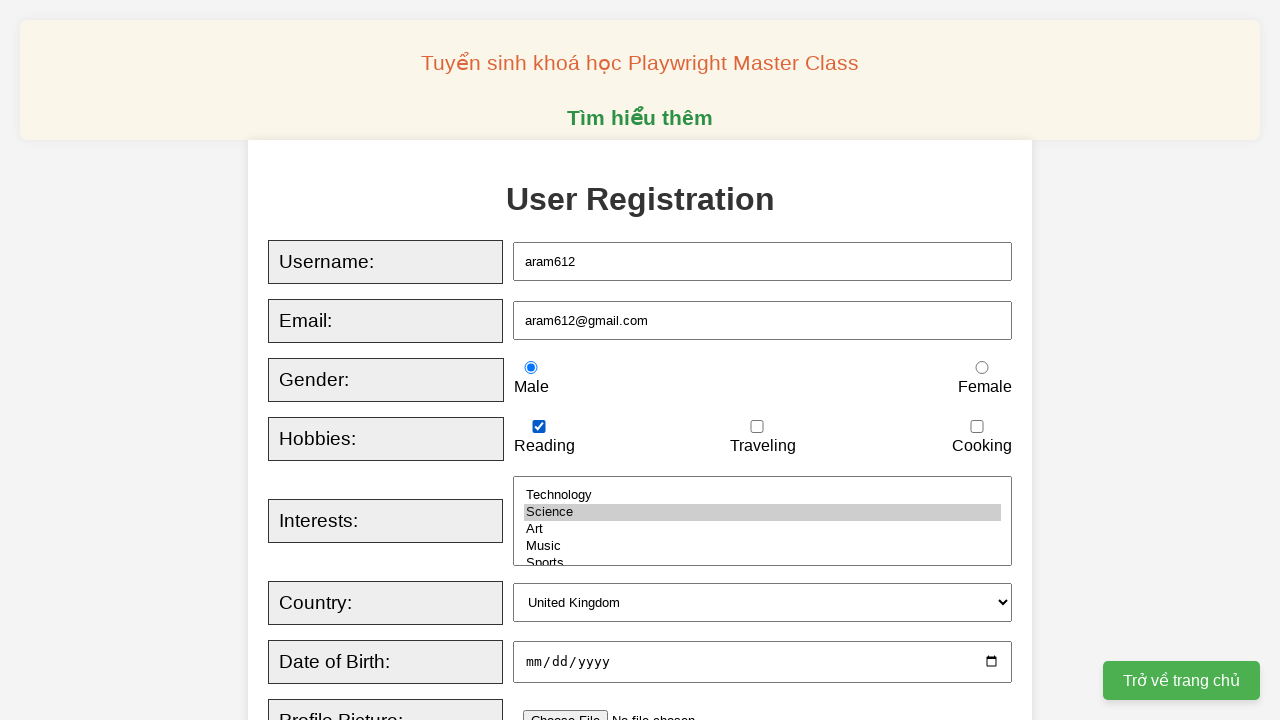

Filled date of birth with '1997-12-06' on xpath=//input[@type="date" and @id="dob"]
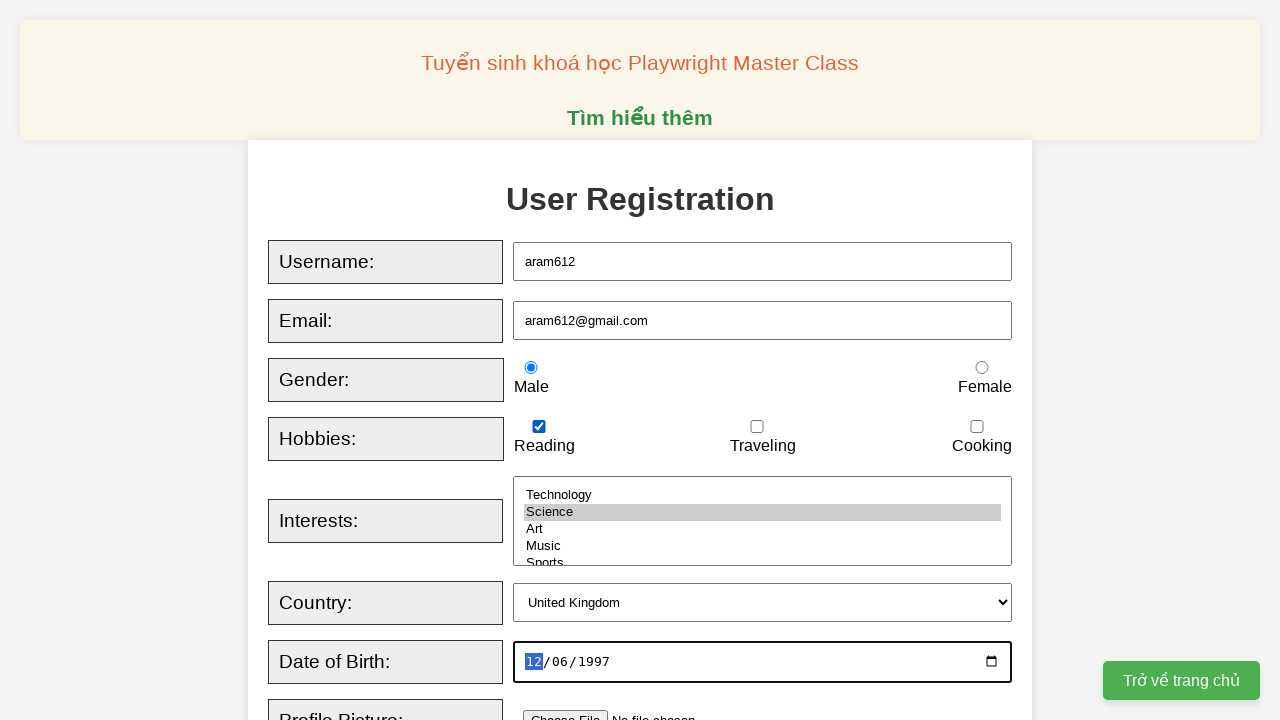

Filled bio textarea with 'mou shindeiru' on xpath=//textarea[@id="bio"]
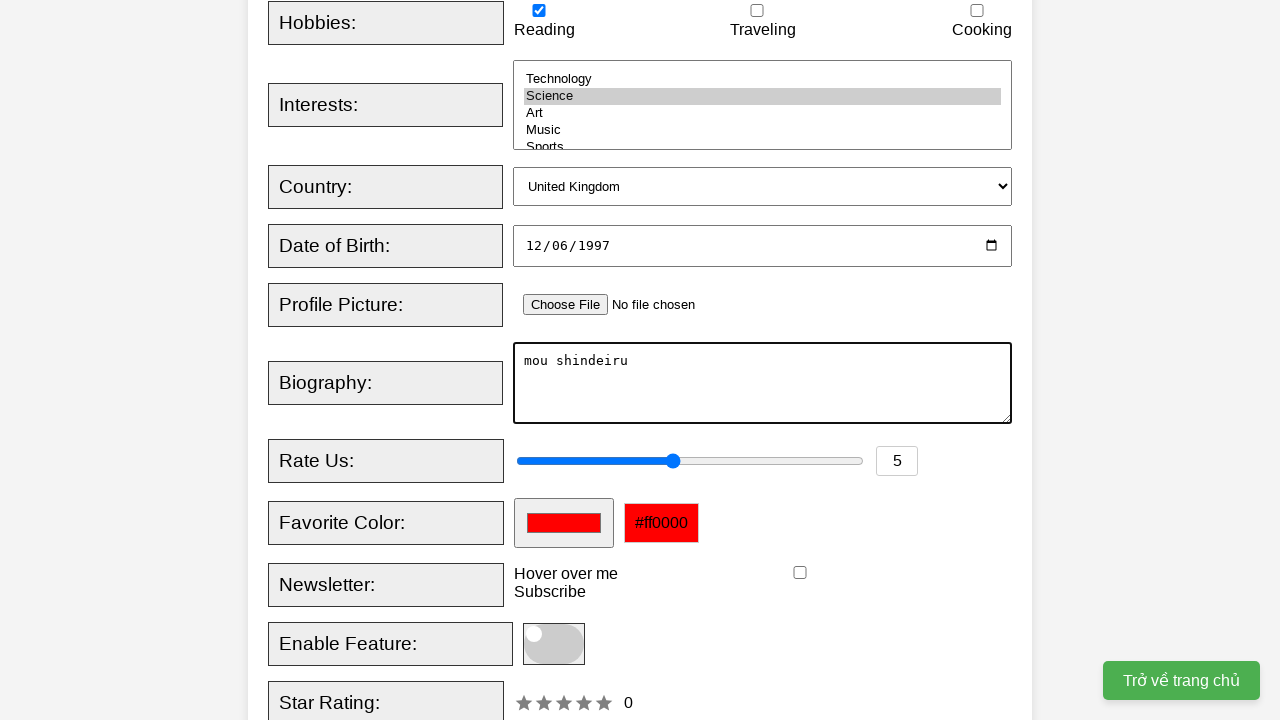

Set range slider value to 8 on xpath=//input[@type="range"]
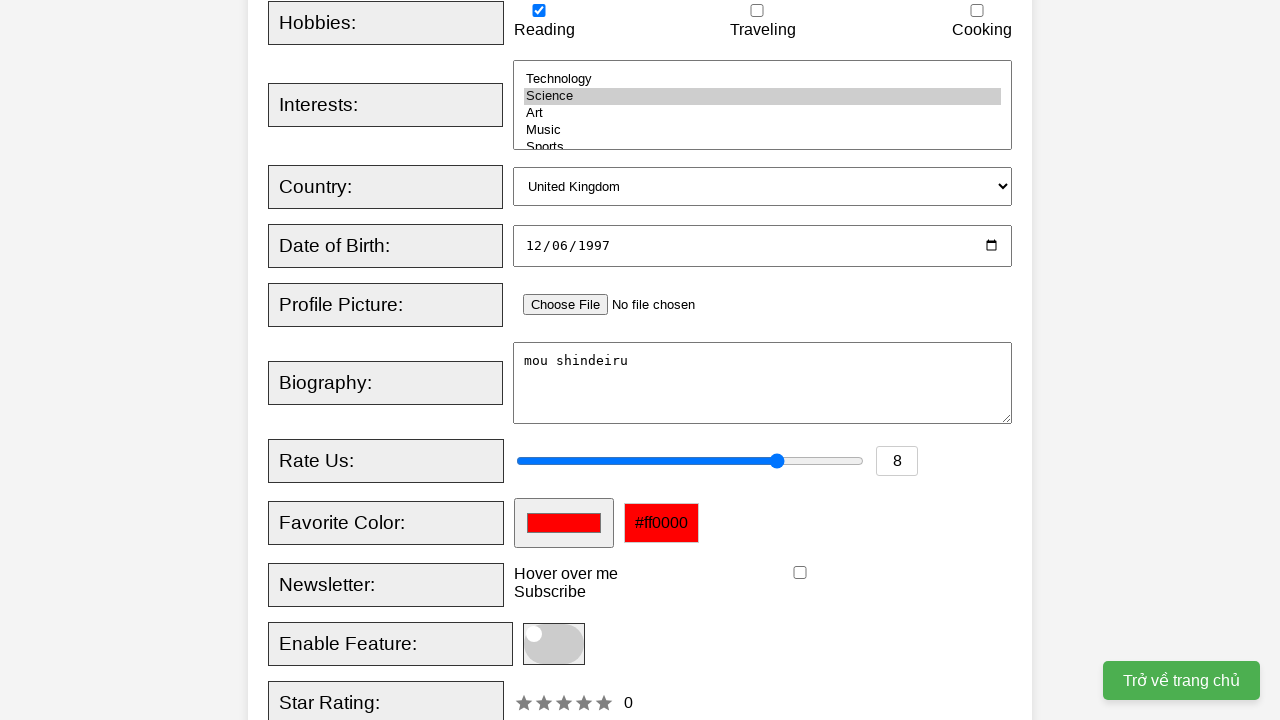

Set color picker value to '#b6bbd3' on xpath=//input[@type="color"]
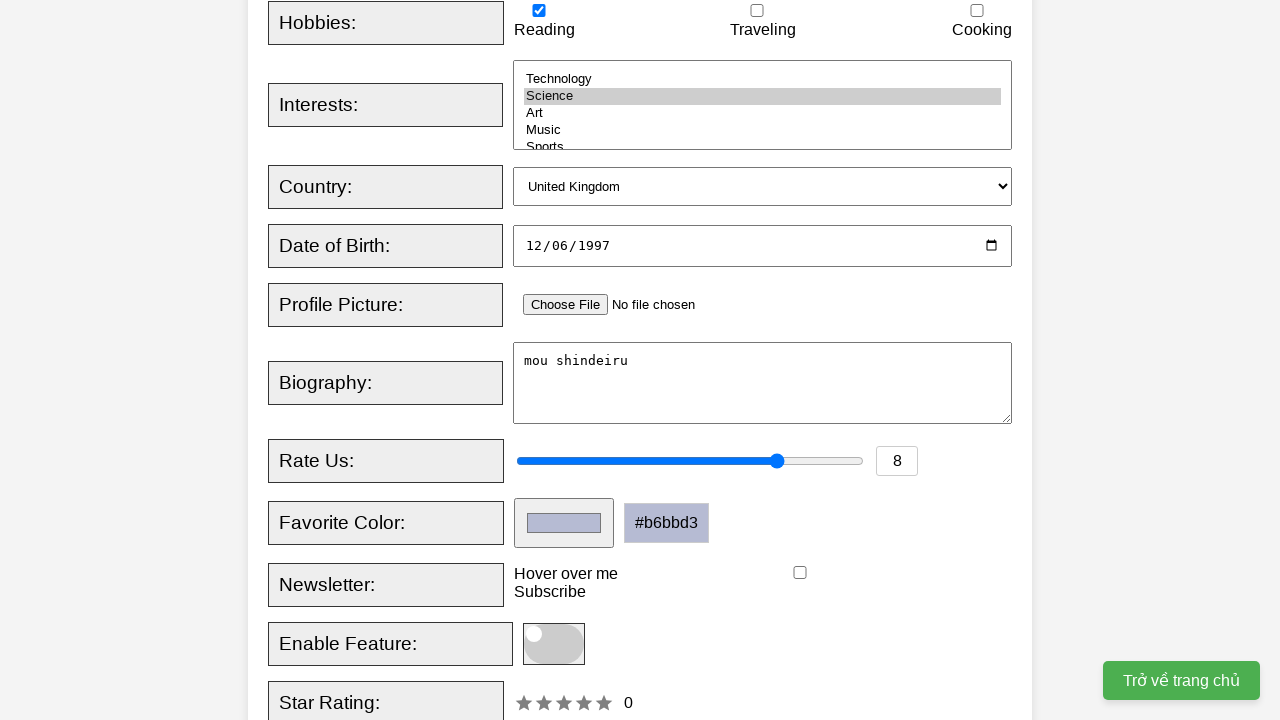

Hovered over tooltip element at (566, 574) on xpath=//div[@class="tooltip" and contains(text(), "Hover over me")]
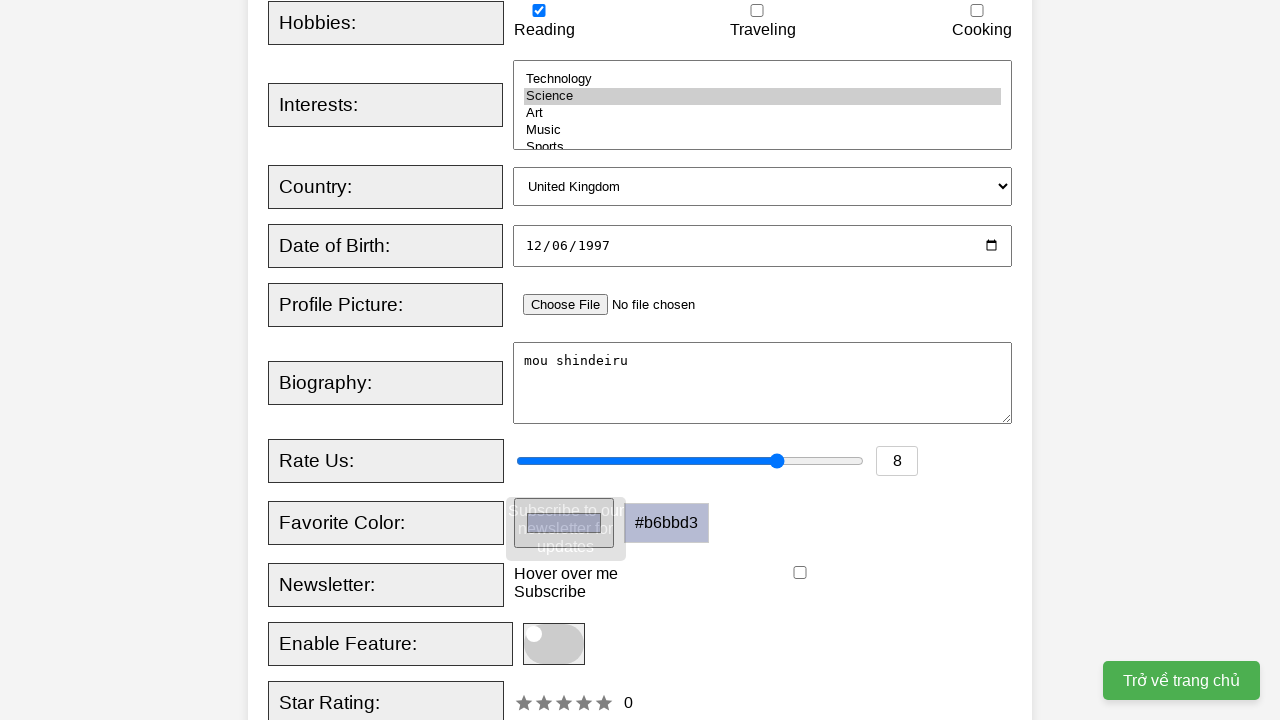

Tooltip was visible, clicked Subscribe label at (763, 592) on xpath=//label[text()="Subscribe"]
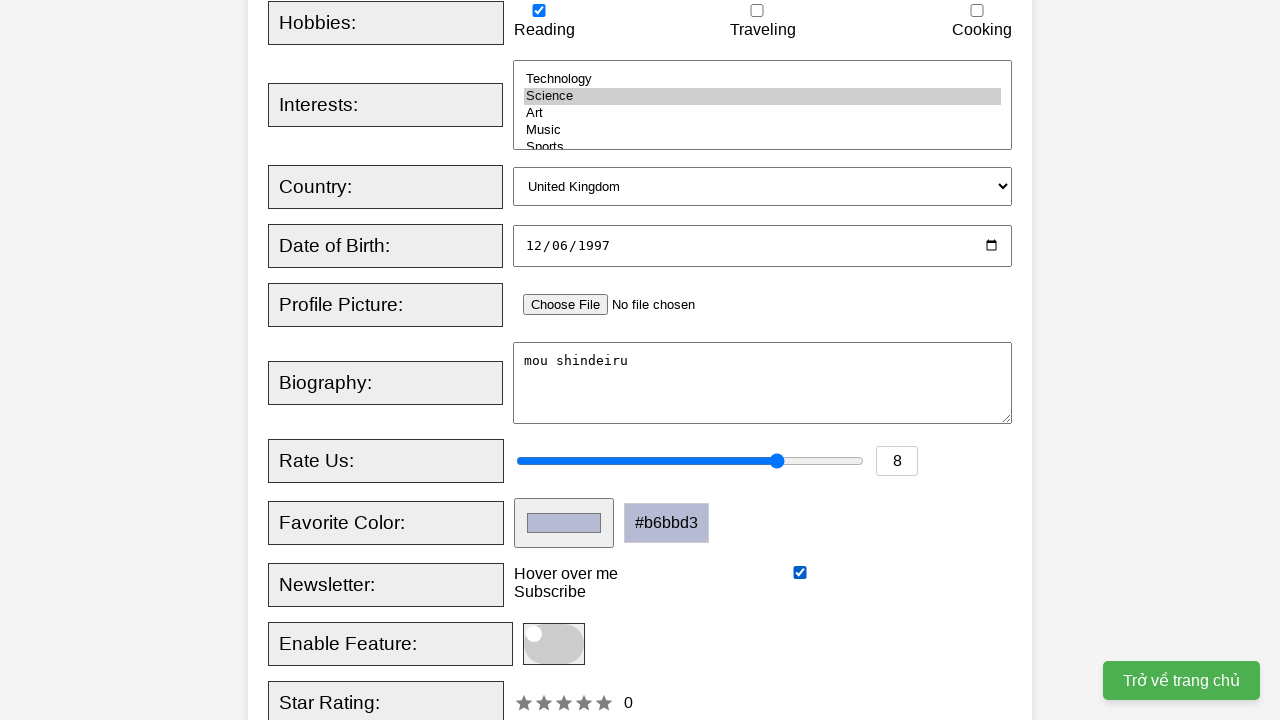

Clicked submit button to register at (528, 360) on xpath=//button[@type="submit"]
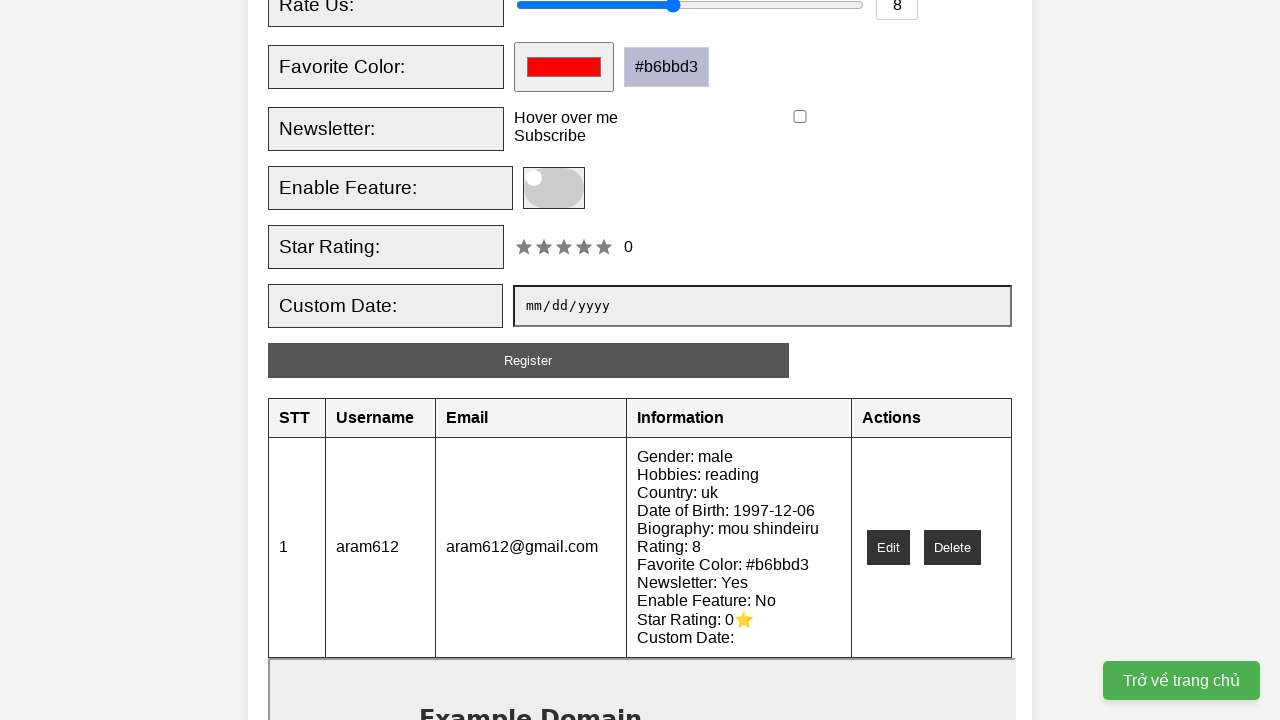

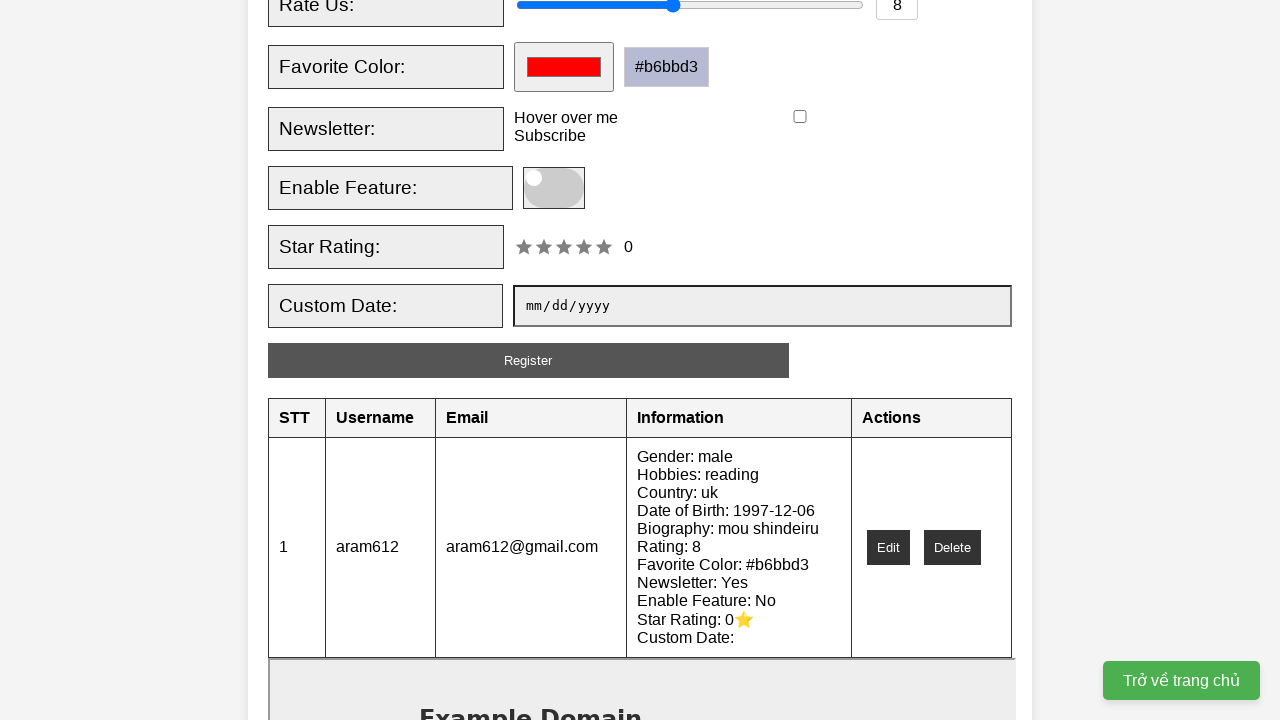